Navigates to a file download page and clicks the download button to initiate a file download

Starting URL: https://www.leafground.com/file.xhtml

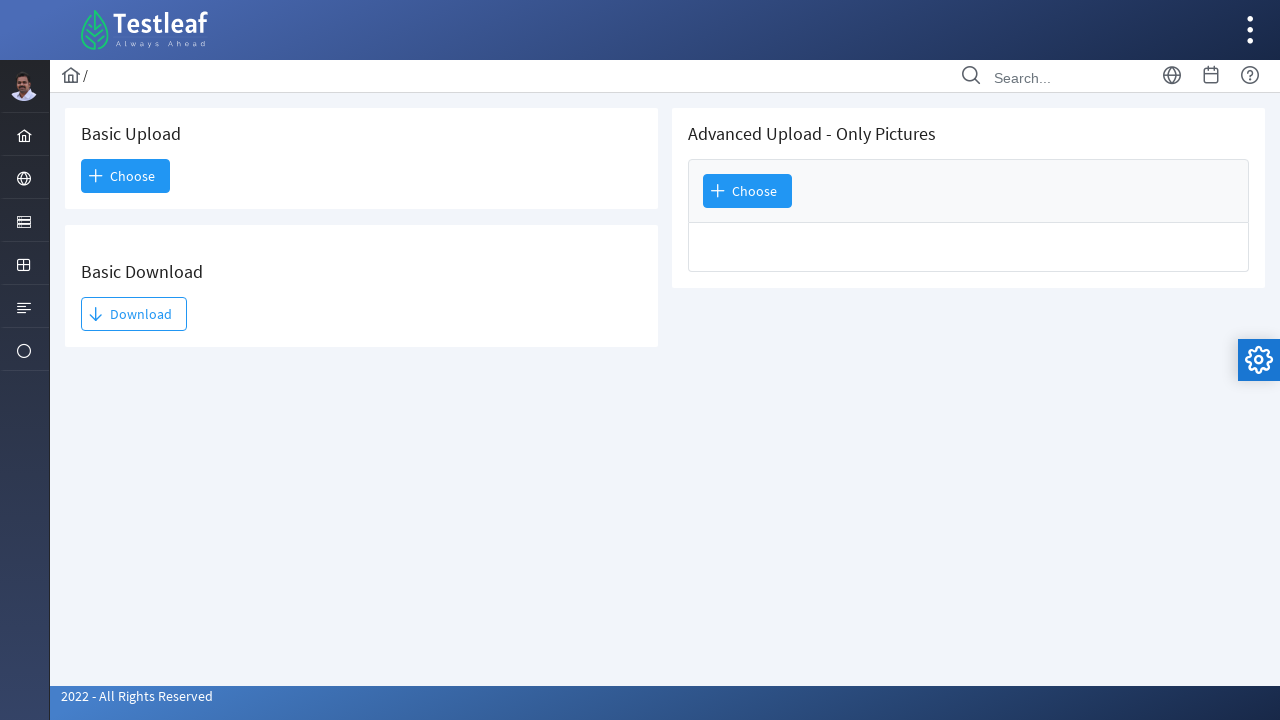

Clicked the download button to initiate file download at (134, 314) on #j_idt93\:j_idt95
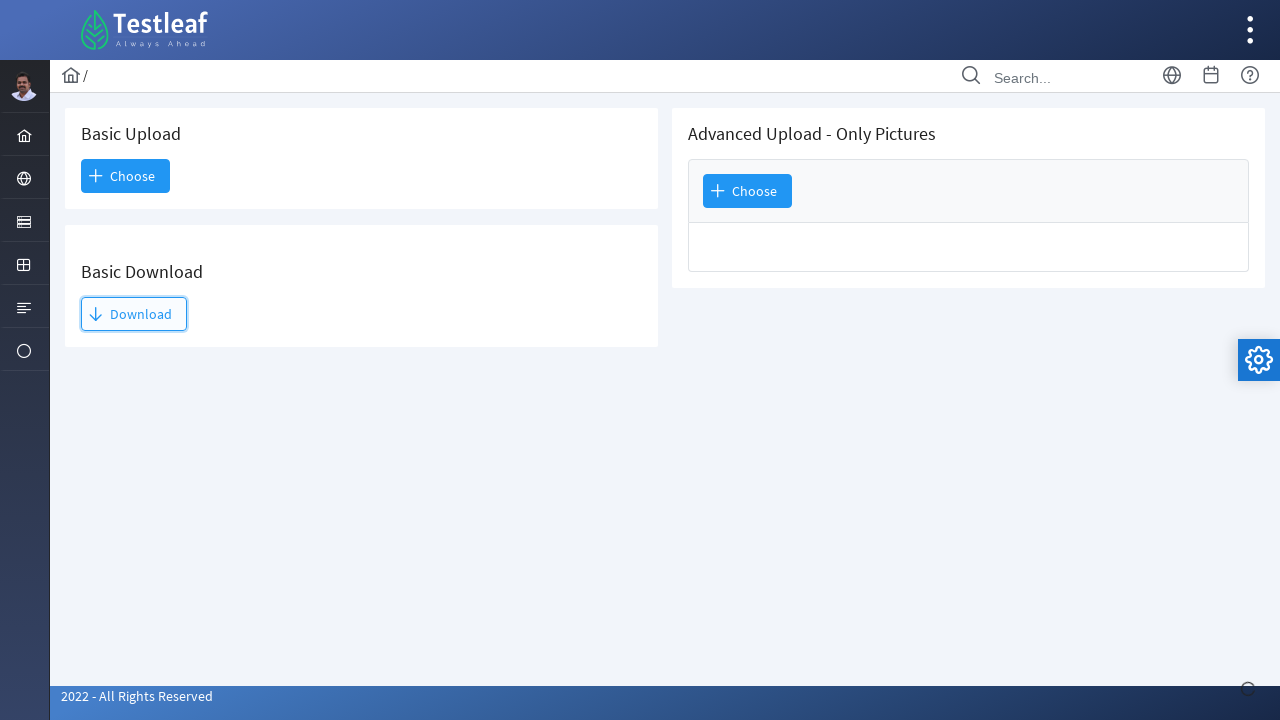

Waited 2 seconds for download to initiate
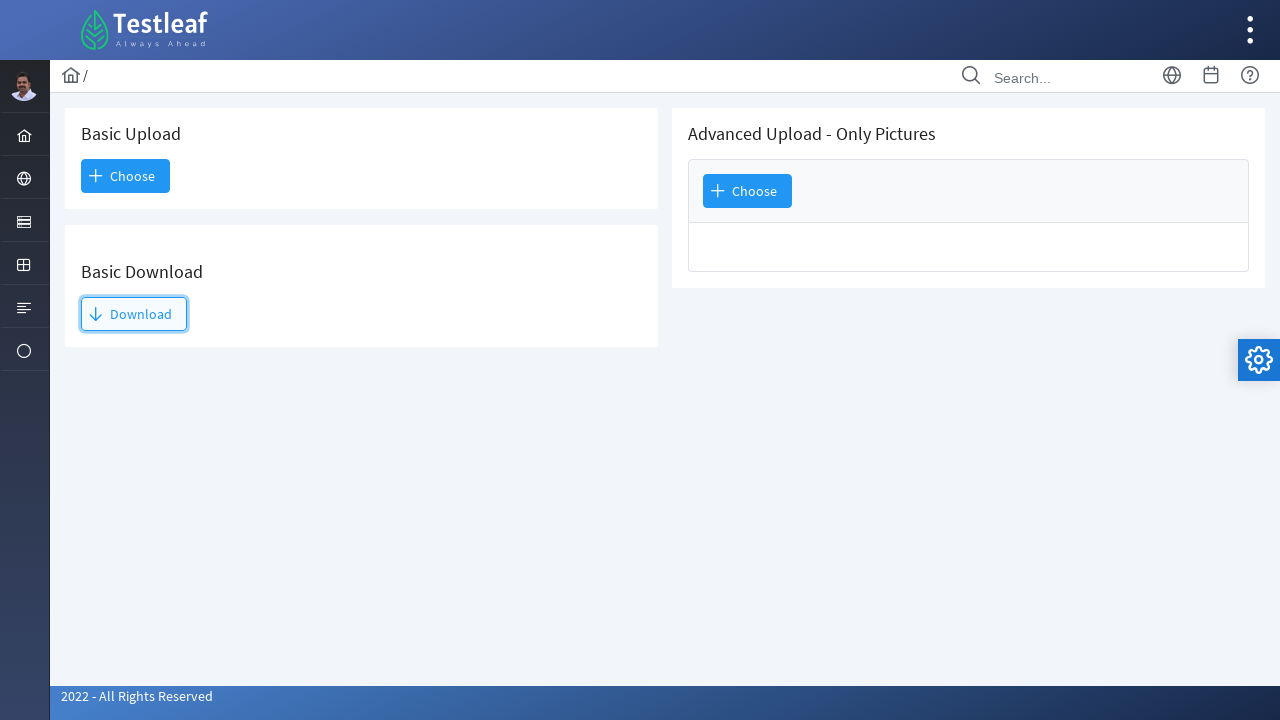

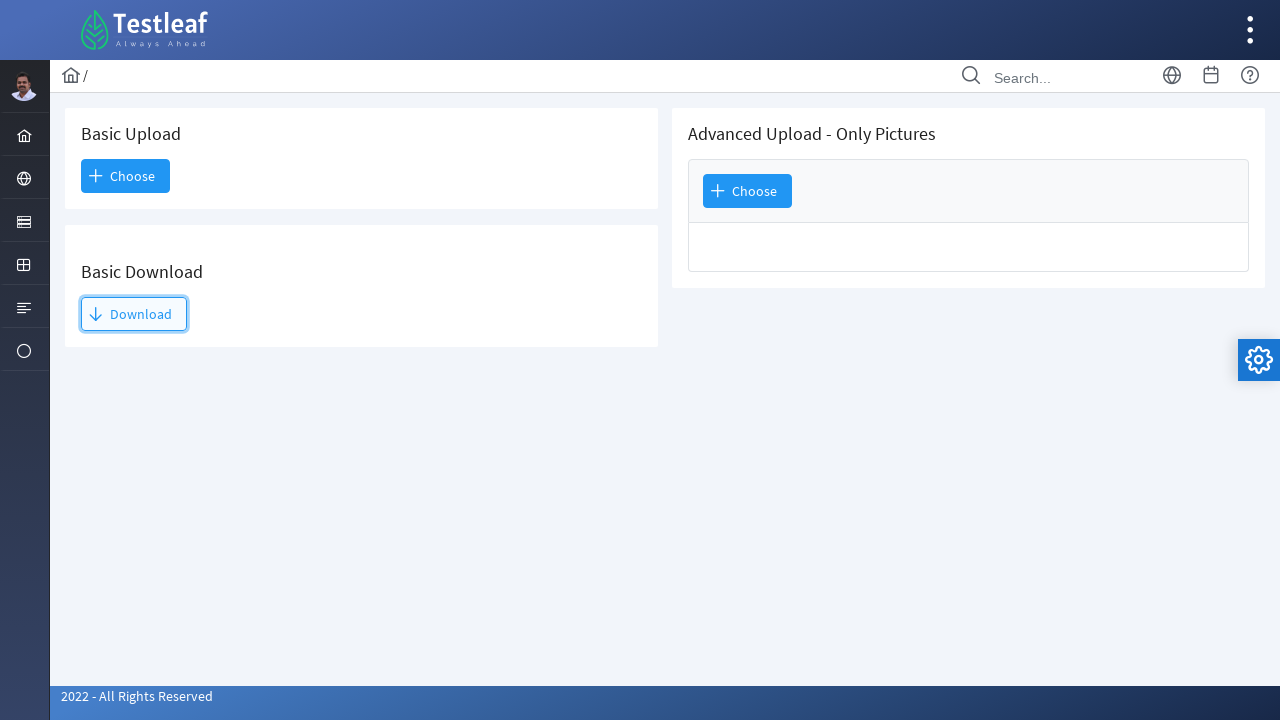